Tests explicit wait functionality by waiting for a button to become clickable after a delay on a dynamic properties demo page

Starting URL: https://demoqa.com/dynamic-properties

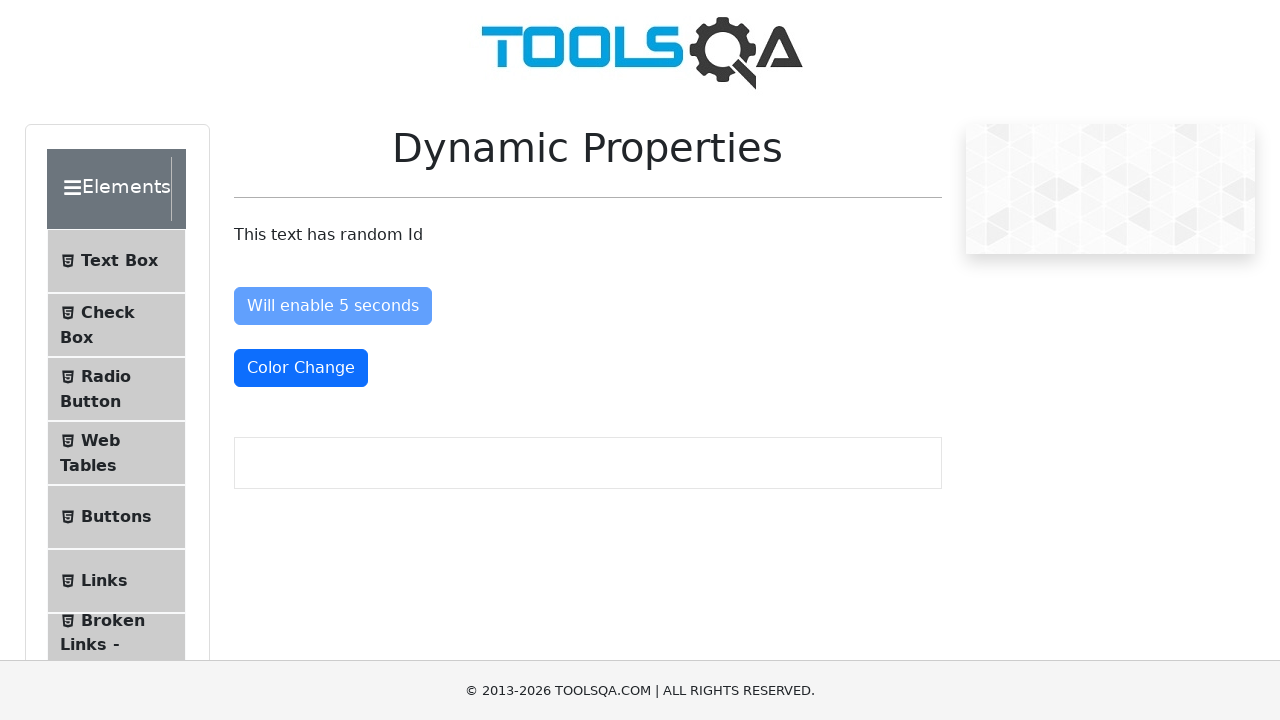

Waited for 'Enable After' button to become enabled (not disabled)
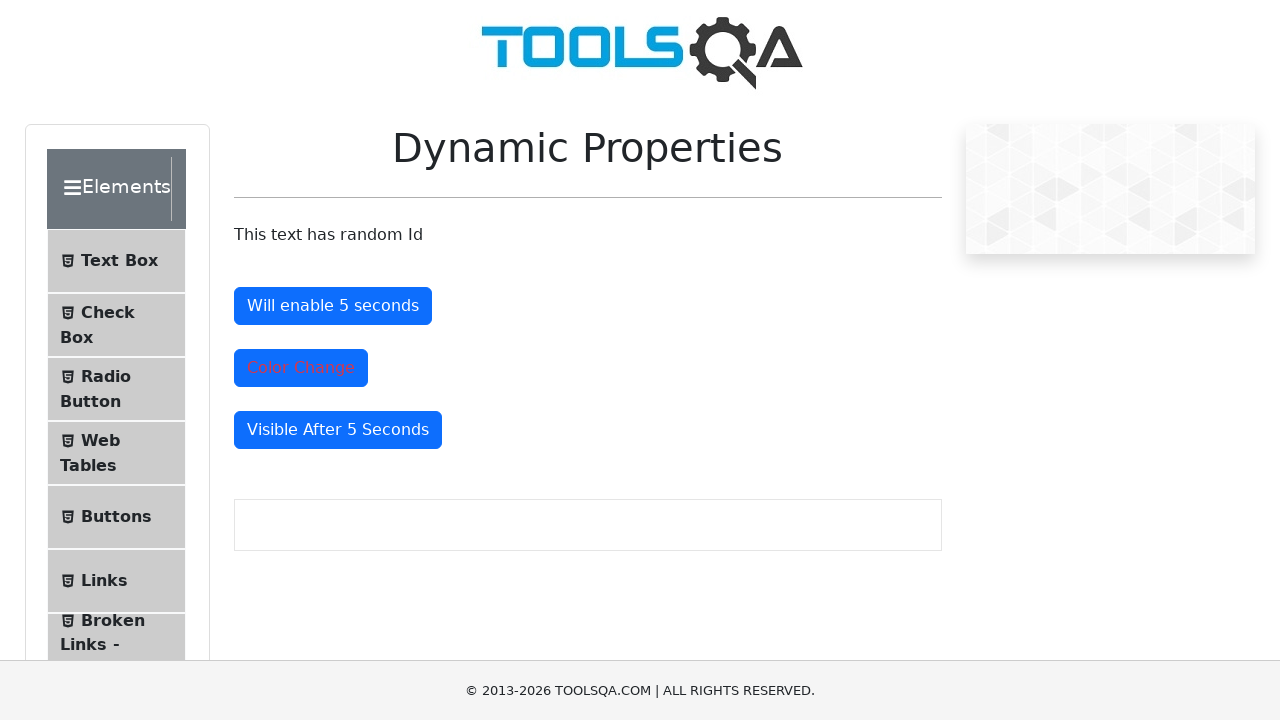

Clicked the 'Enable After' button to verify it is clickable at (333, 306) on #enableAfter
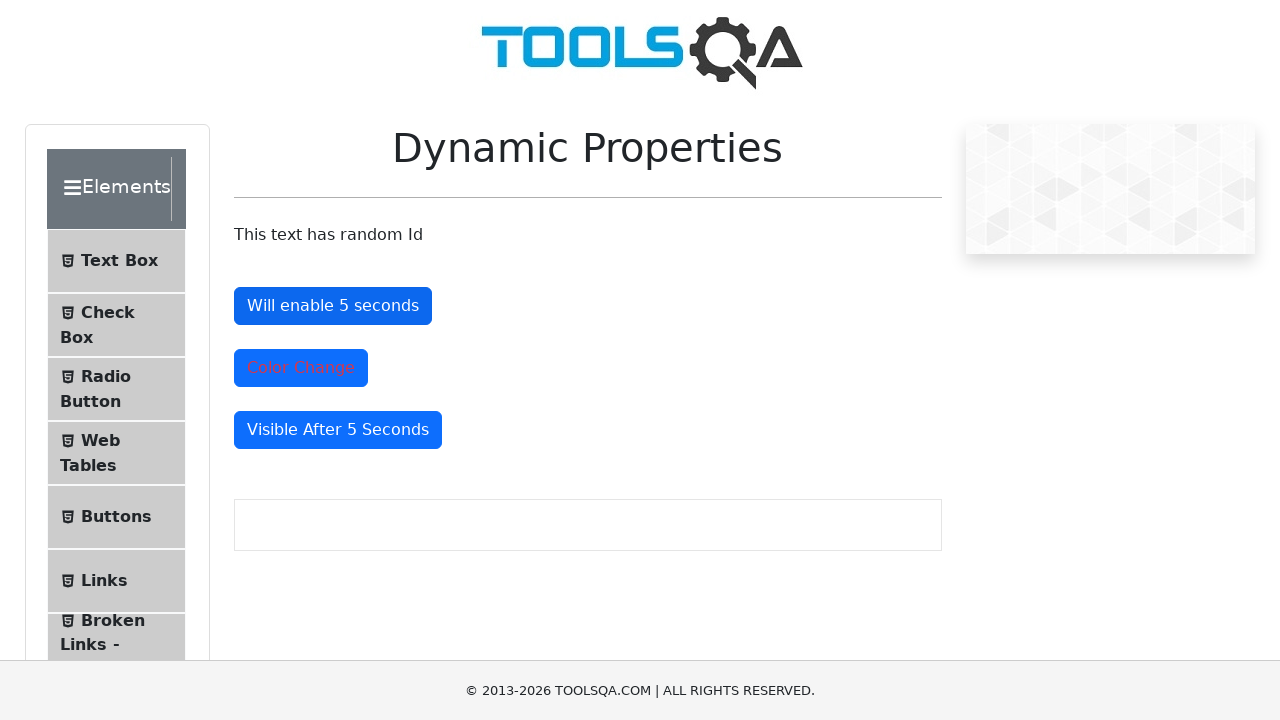

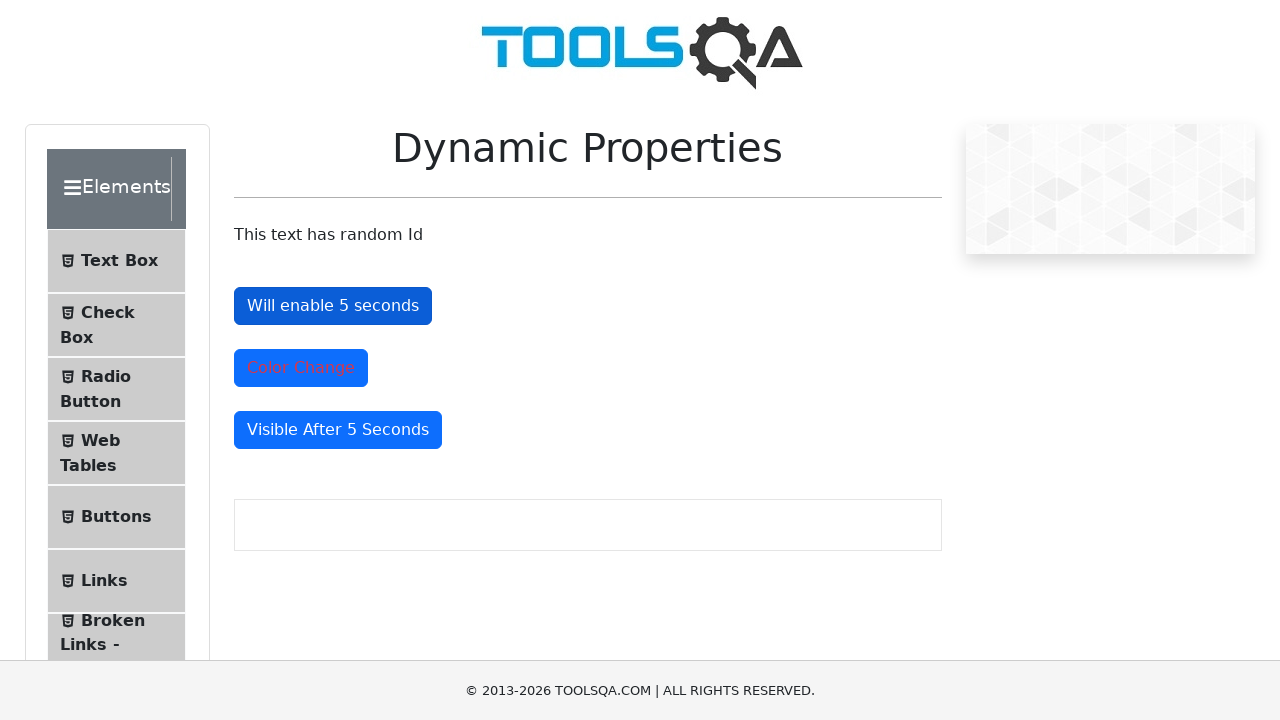